Verifies that clicking on Form Authentication link navigates to the correct login URL

Starting URL: https://the-internet.herokuapp.com/

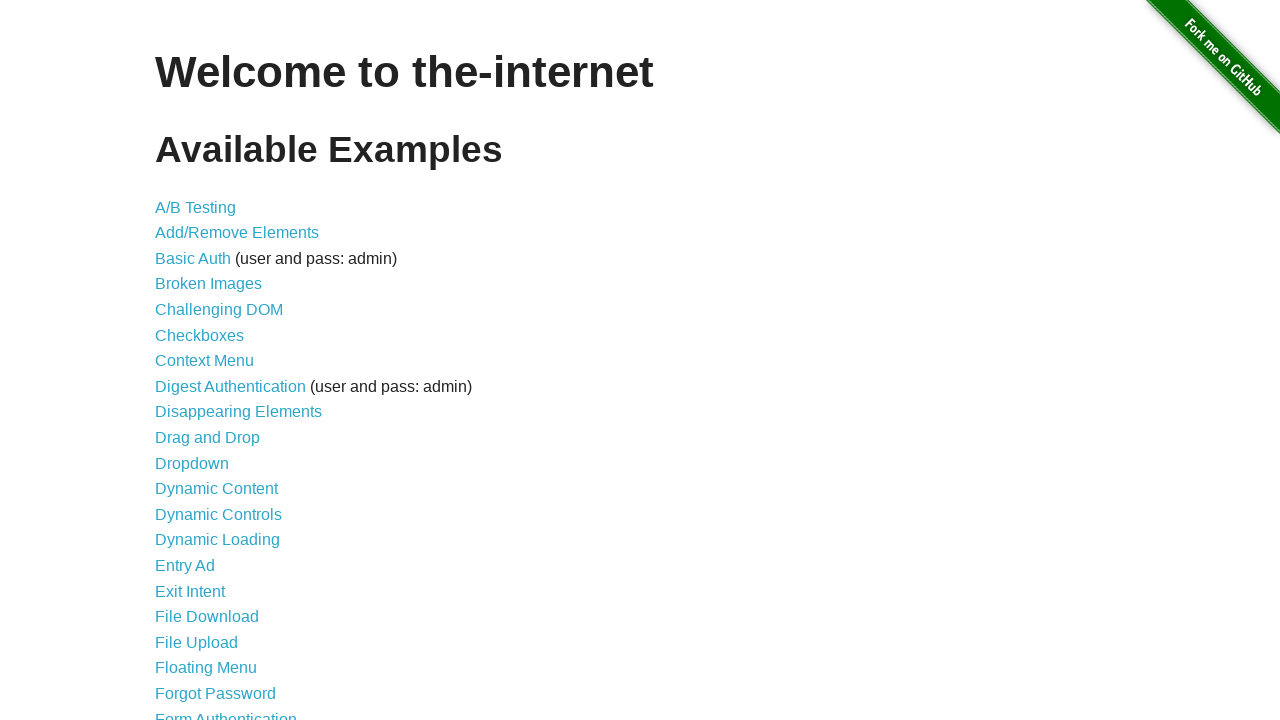

Clicked on Form Authentication link at (226, 712) on text=Form Authentication
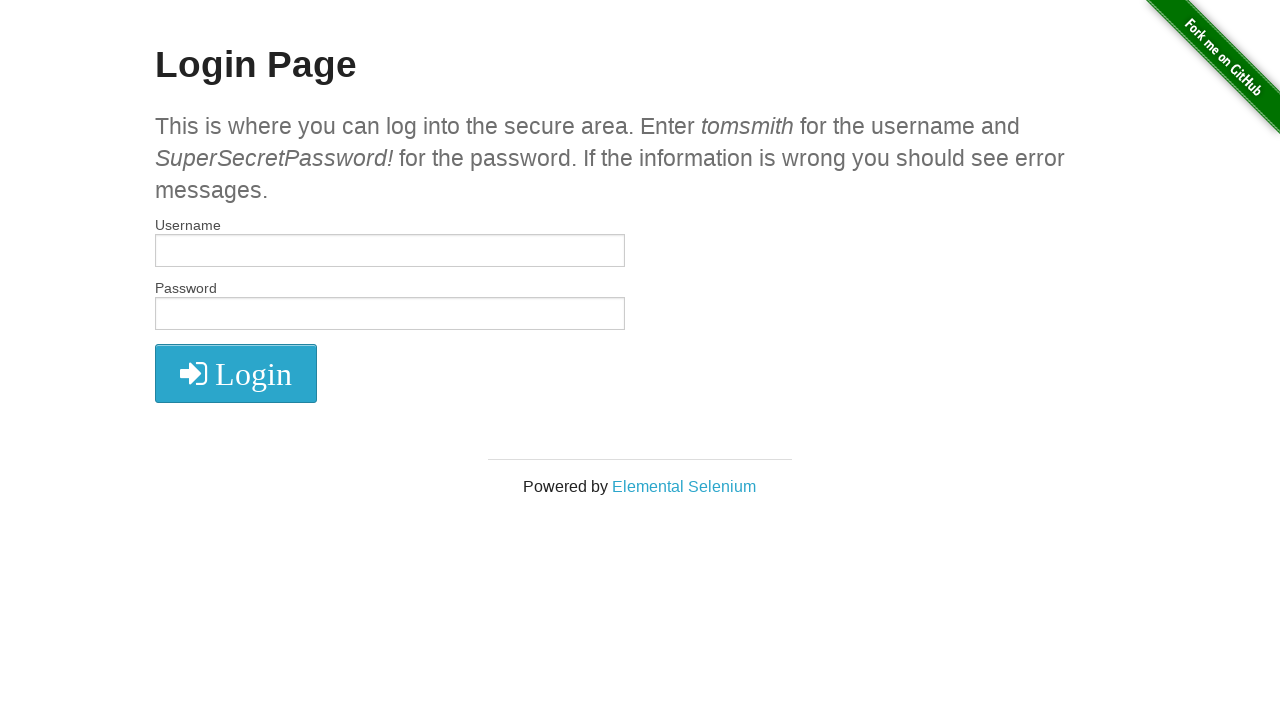

Verified that URL navigated to correct login page (https://the-internet.herokuapp.com/login)
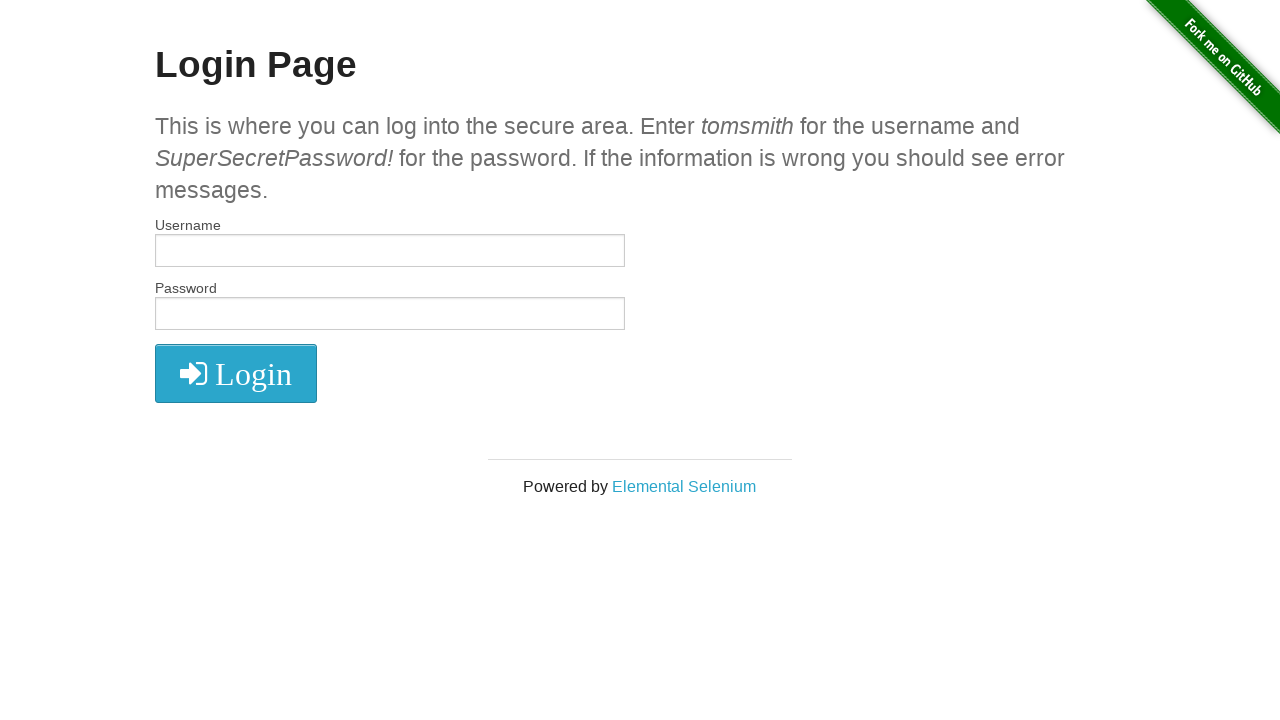

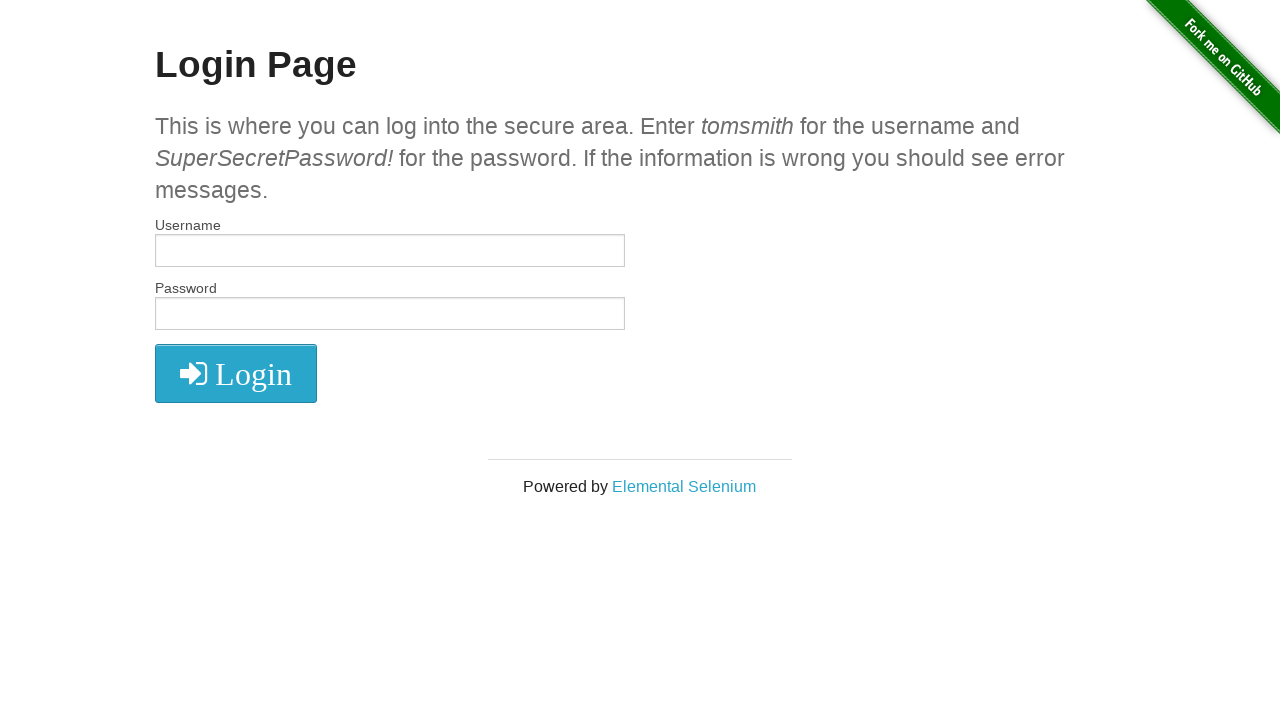